Tests checkbox toggle functionality by clicking checkboxes on and off to verify deselection

Starting URL: http://www.qaclickacademy.com/practice.php

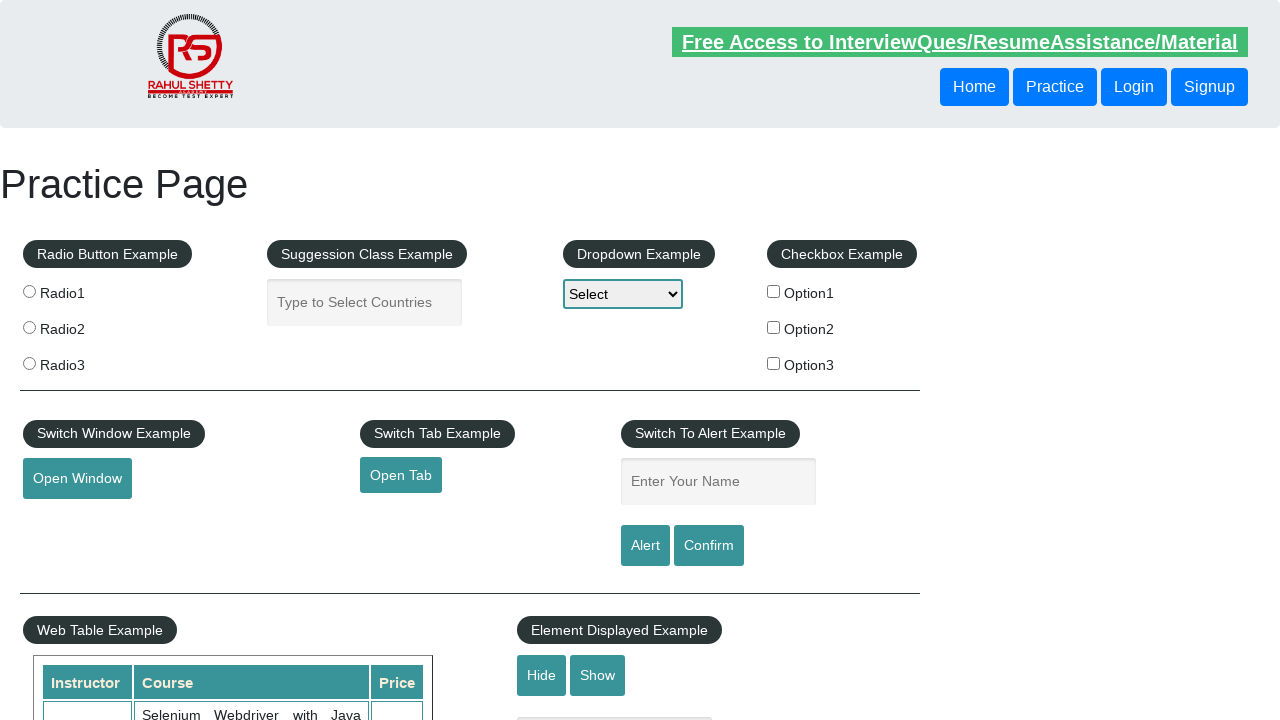

Clicked checkbox 1 to select it at (774, 291) on #checkBoxOption1
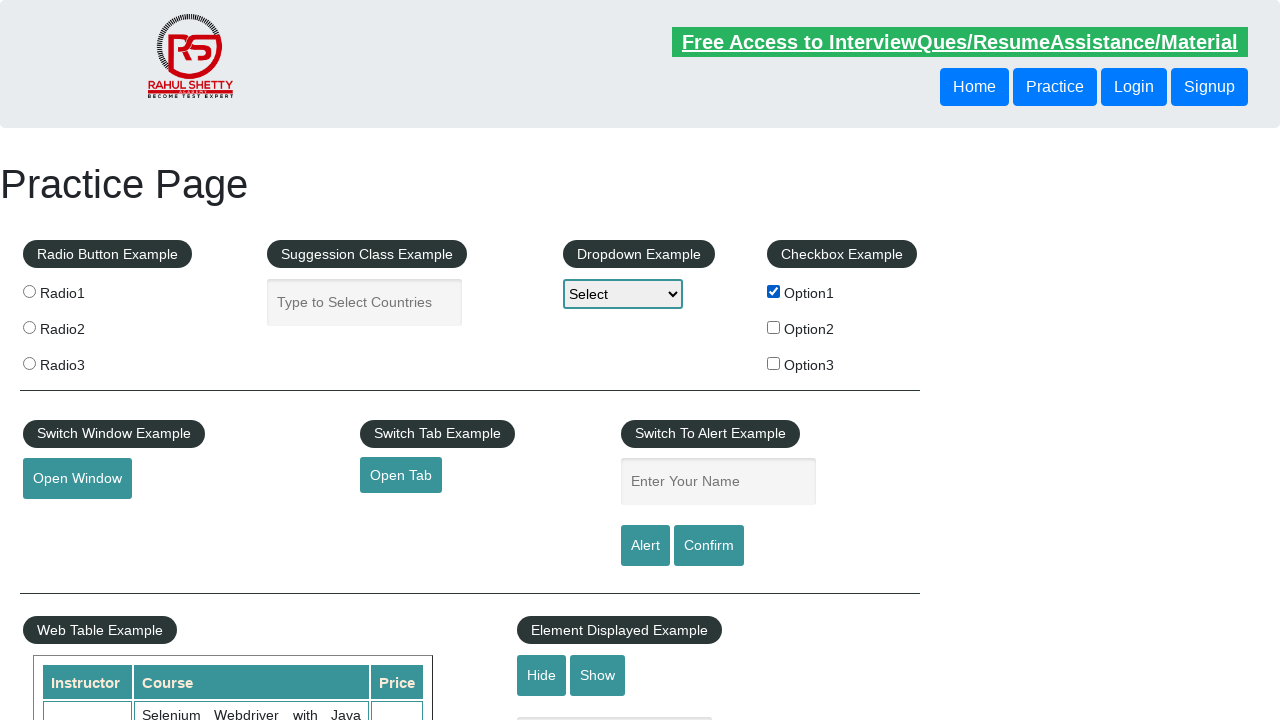

Clicked checkbox 1 again to deselect it at (774, 291) on #checkBoxOption1
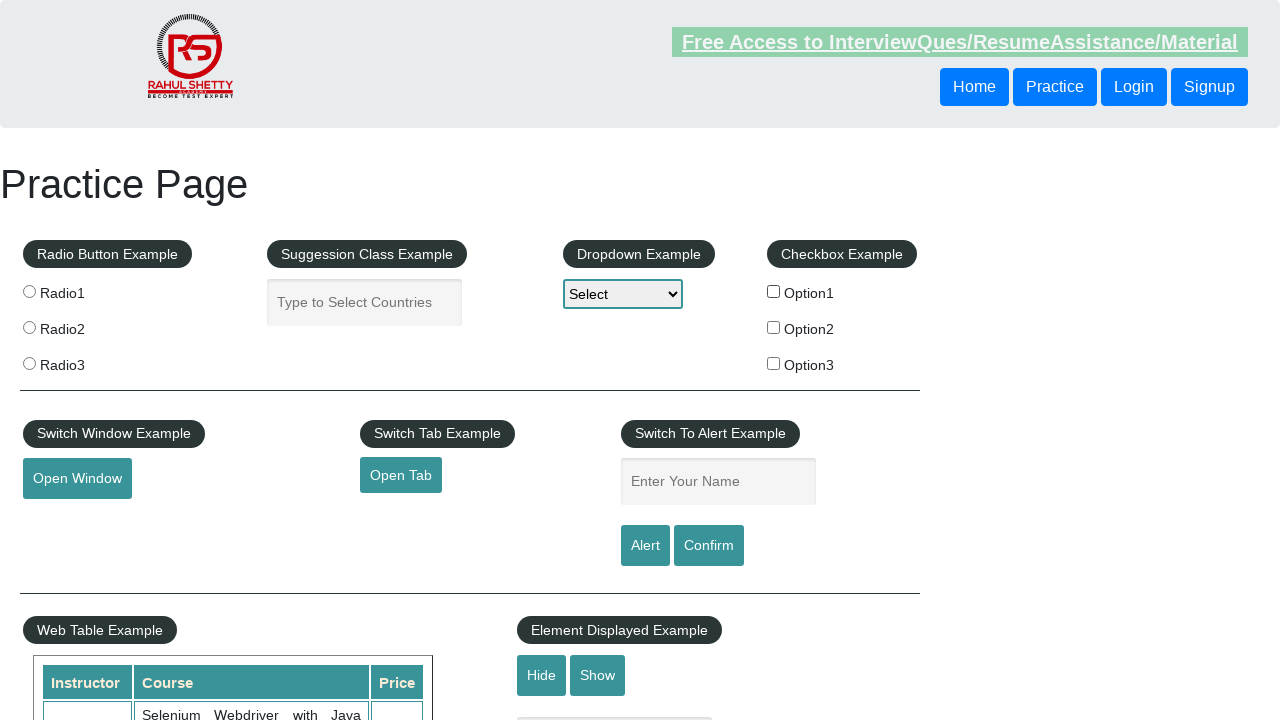

Clicked checkbox 2 to select it at (774, 327) on #checkBoxOption2
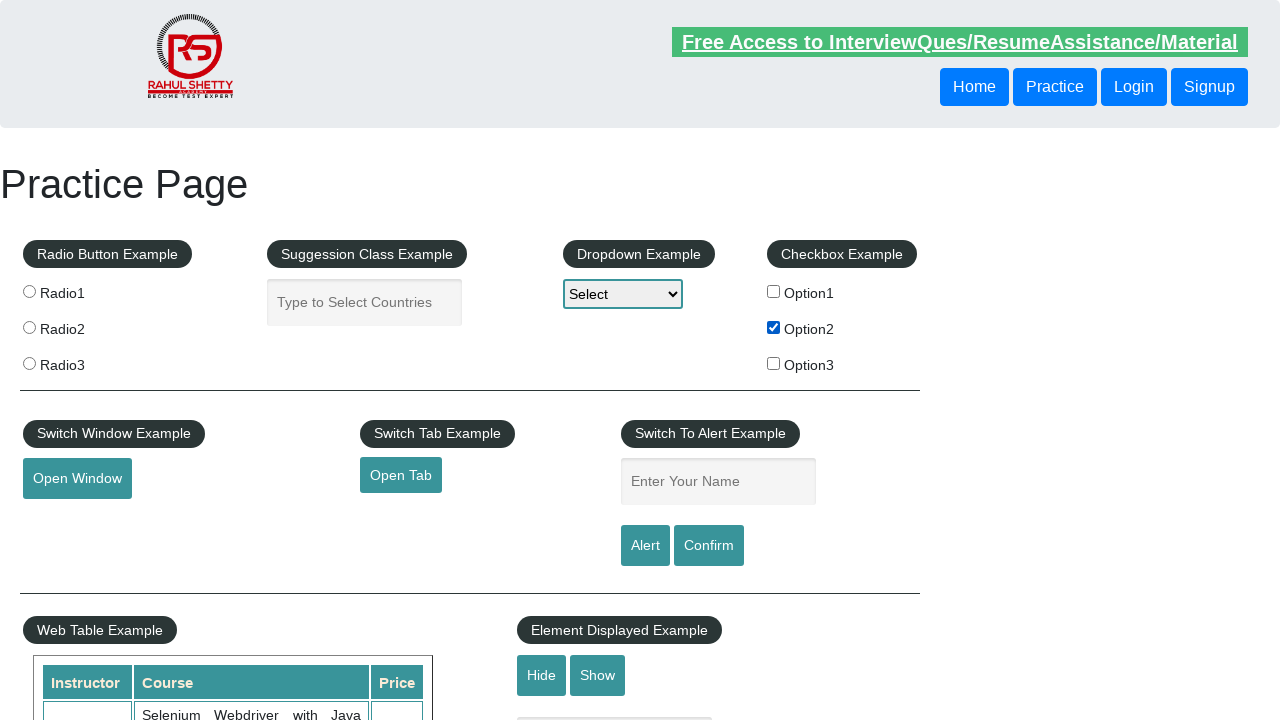

Clicked checkbox 2 again to deselect it at (774, 327) on #checkBoxOption2
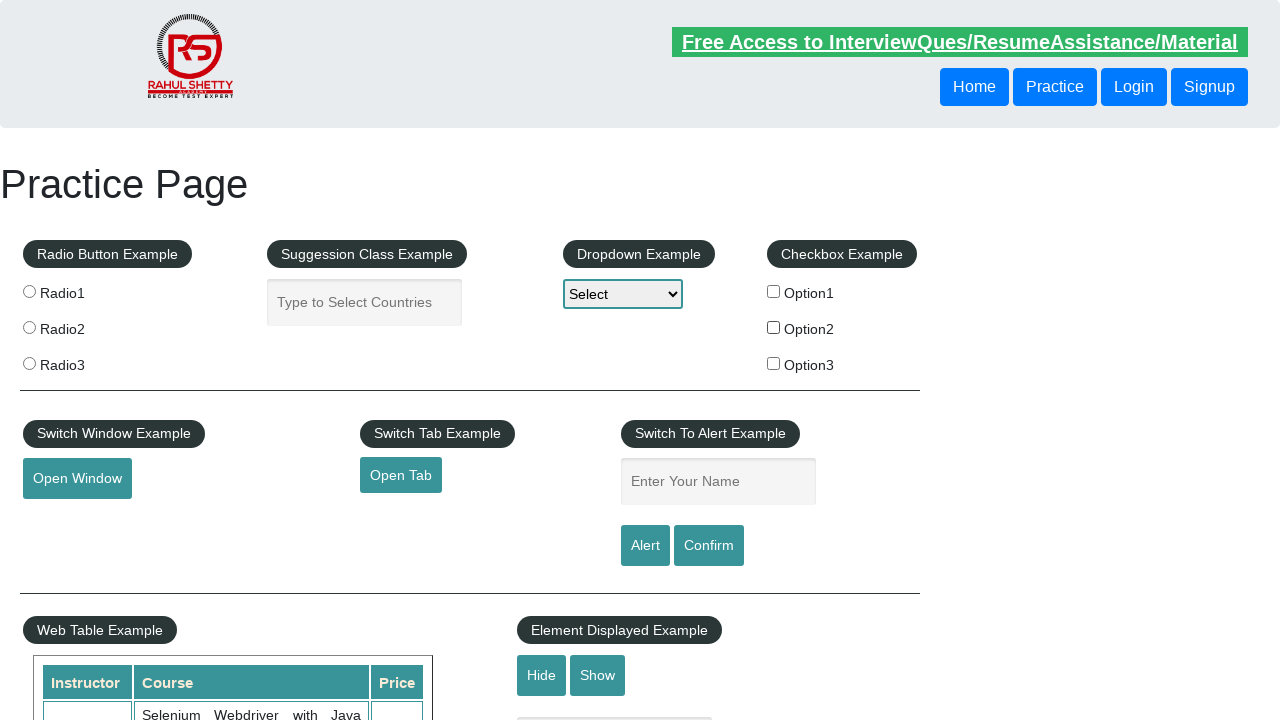

Clicked checkbox 3 to select it at (774, 363) on #checkBoxOption3
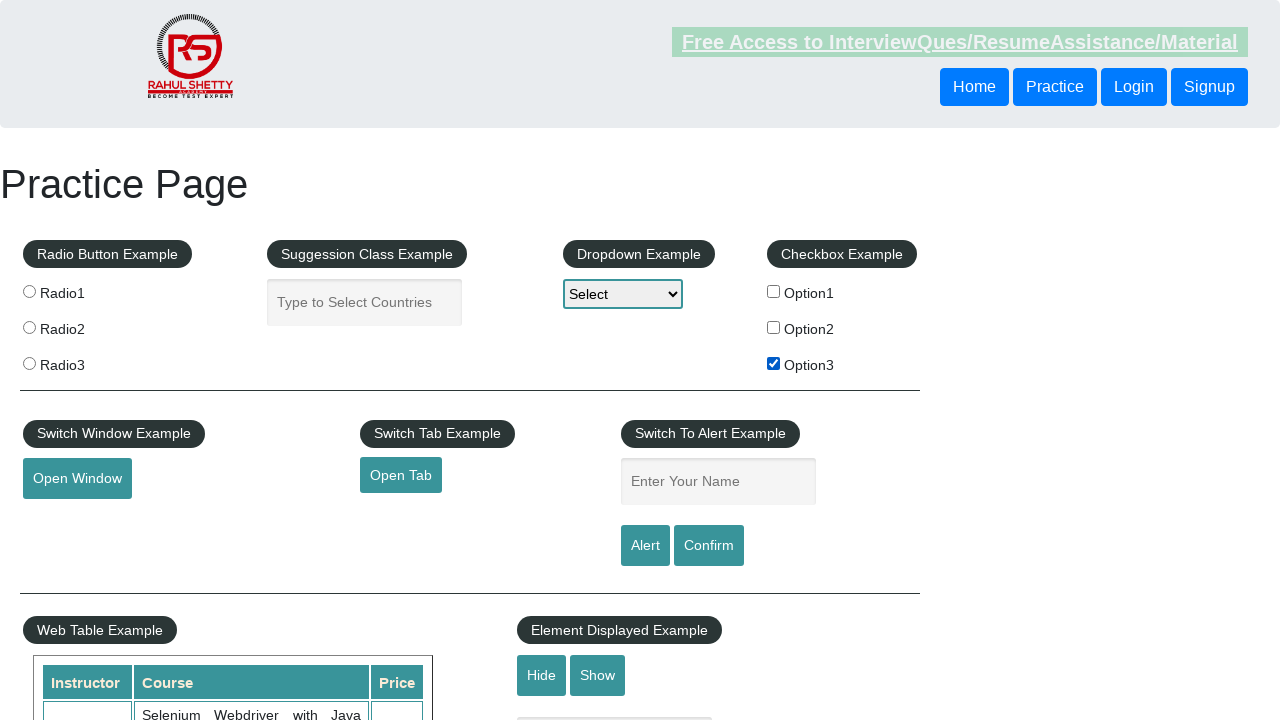

Clicked checkbox 3 again to deselect it at (774, 363) on #checkBoxOption3
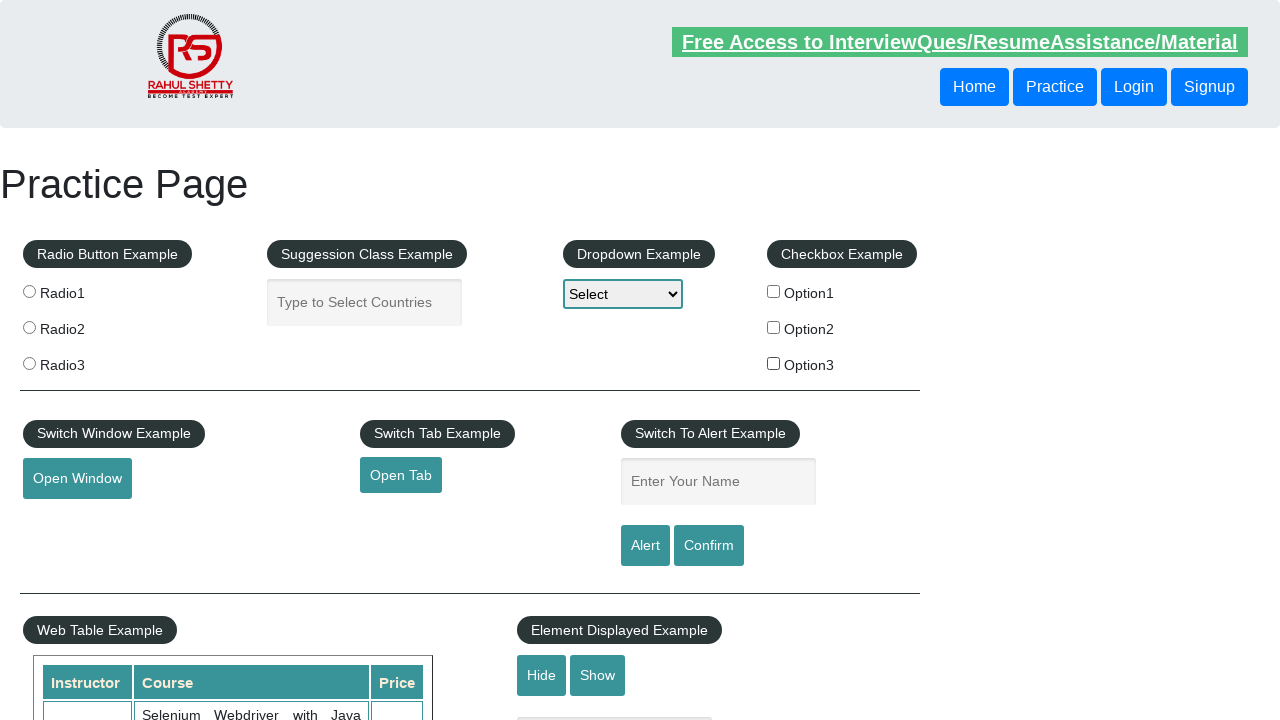

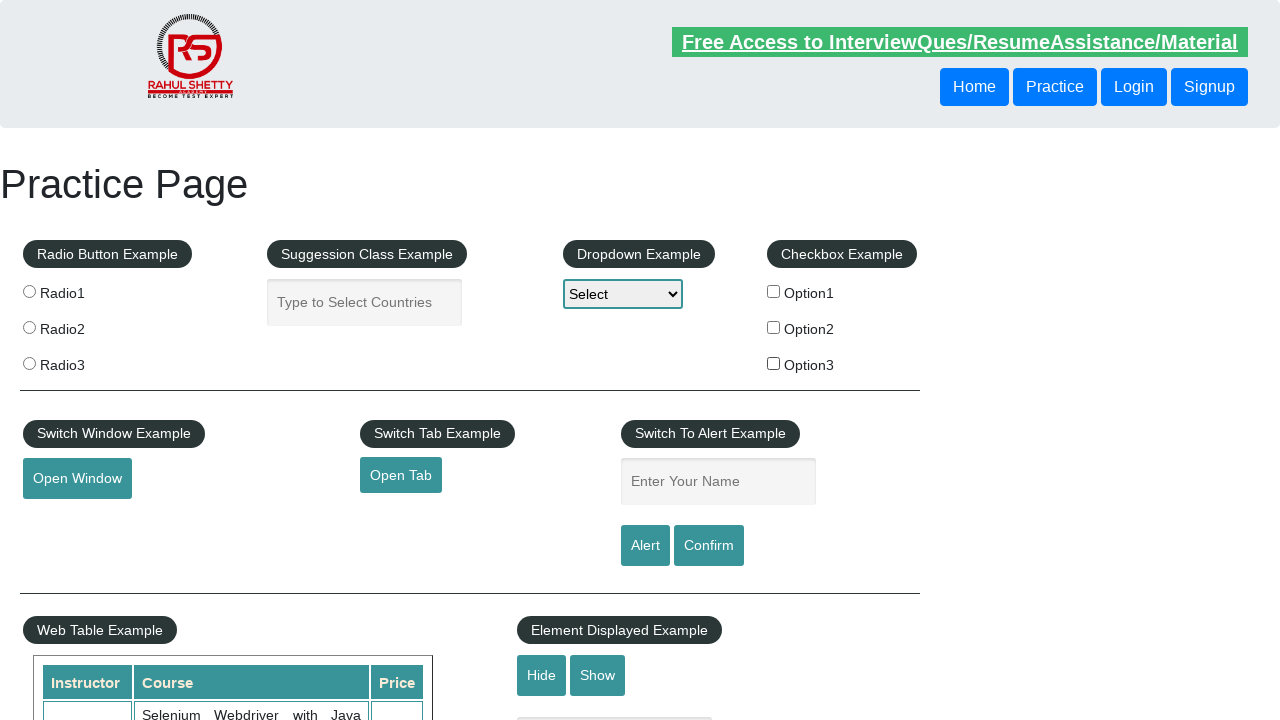